Solves a mathematical challenge by extracting a value from an element attribute, calculating a result, and submitting a form with checkbox and radio button selections

Starting URL: http://suninjuly.github.io/get_attribute.html

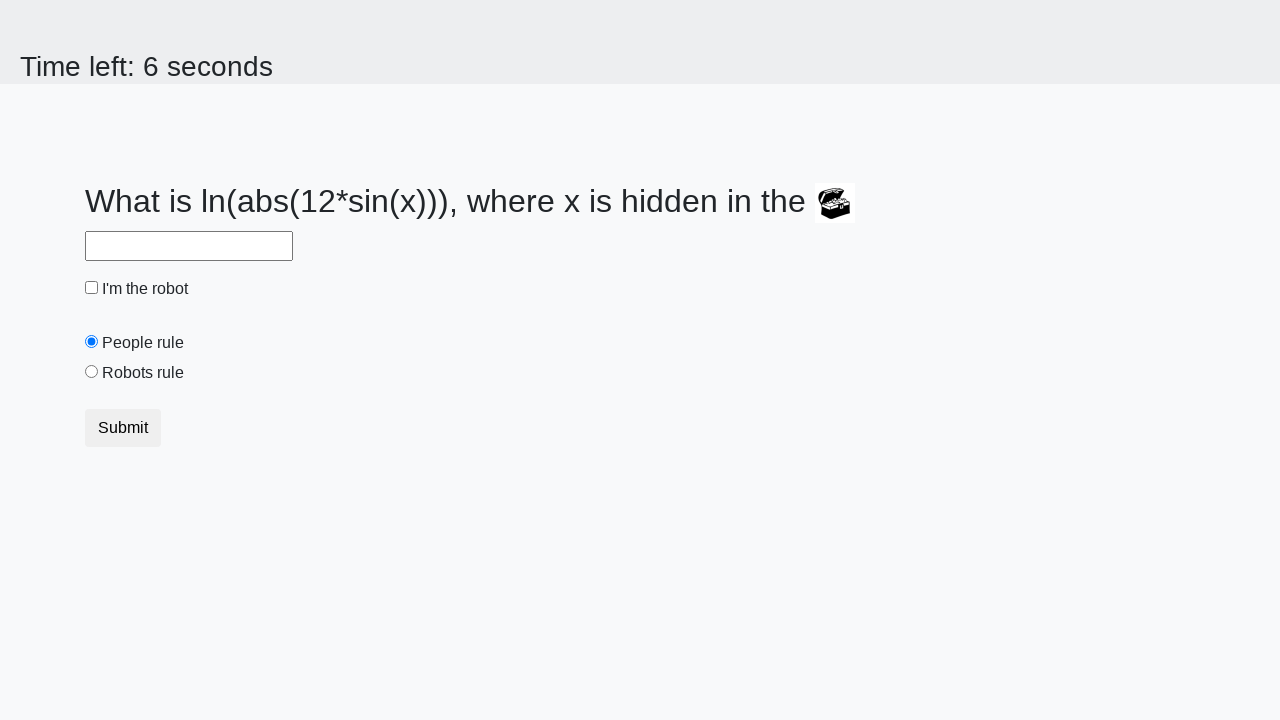

Located treasure element with ID '#treasure'
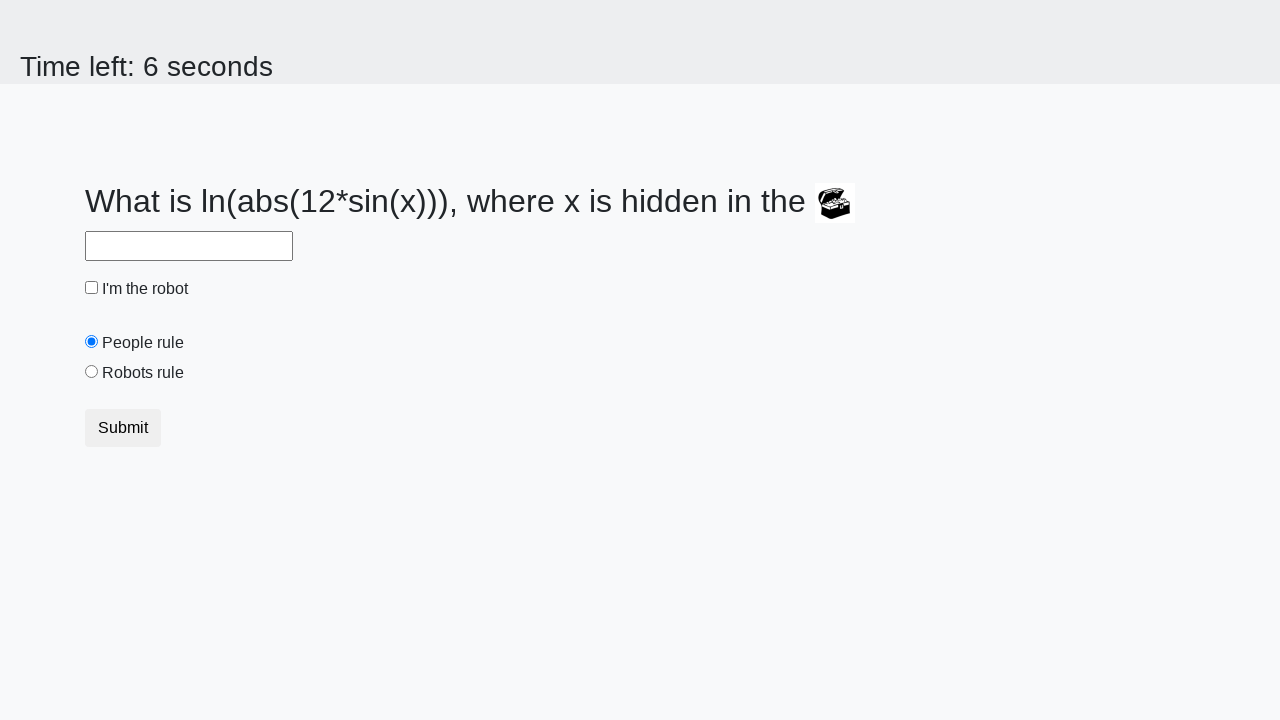

Extracted 'valuex' attribute from treasure element
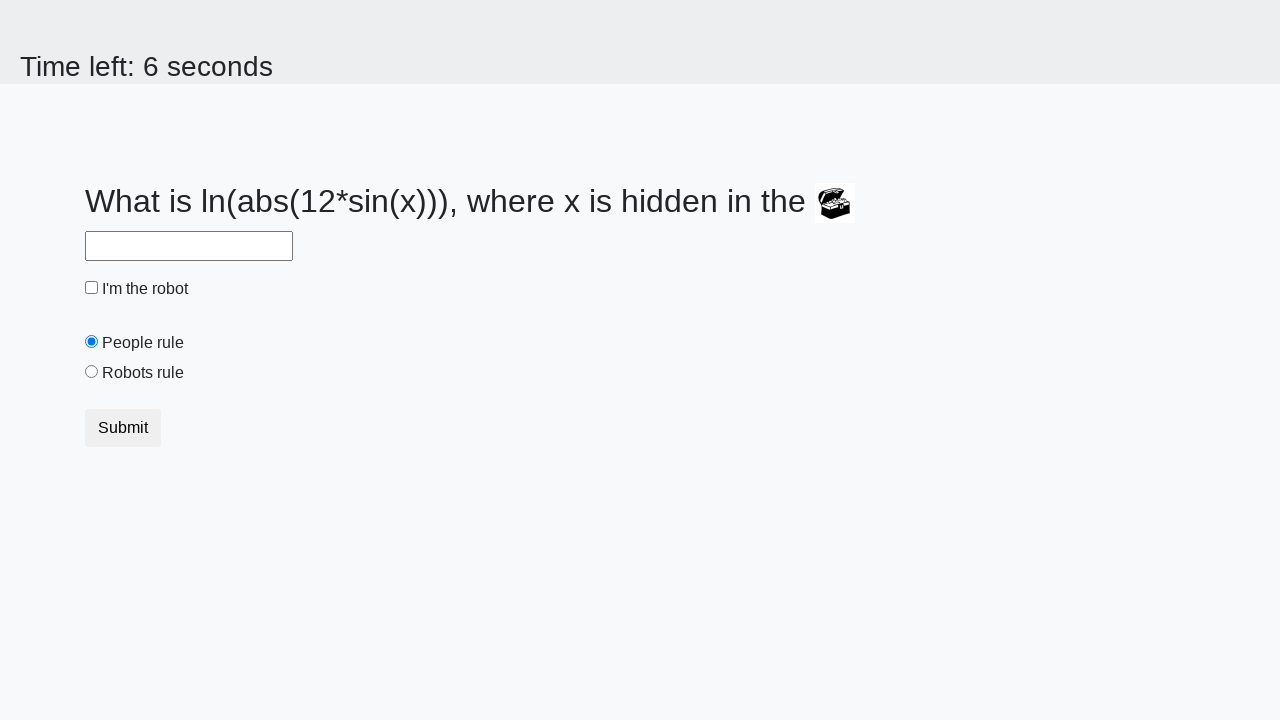

Calculated result using mathematical formula: y = 2.3494442313894566
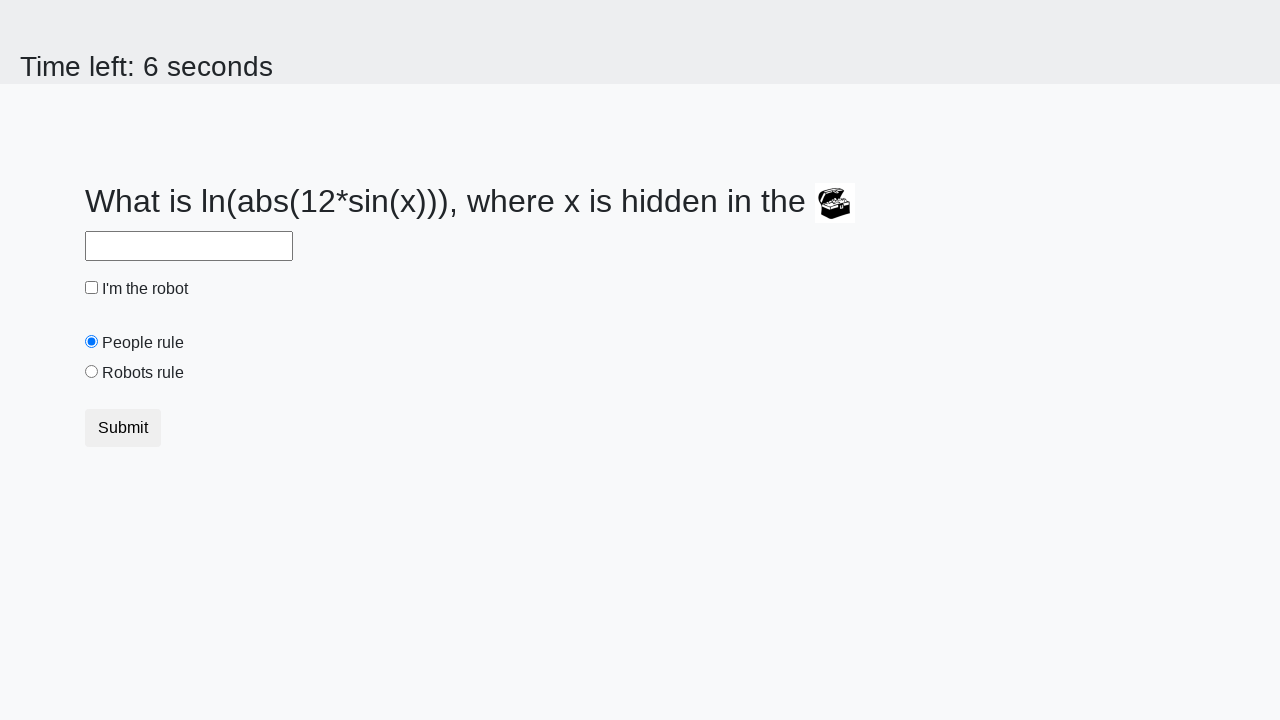

Filled answer field with calculated value on #answer
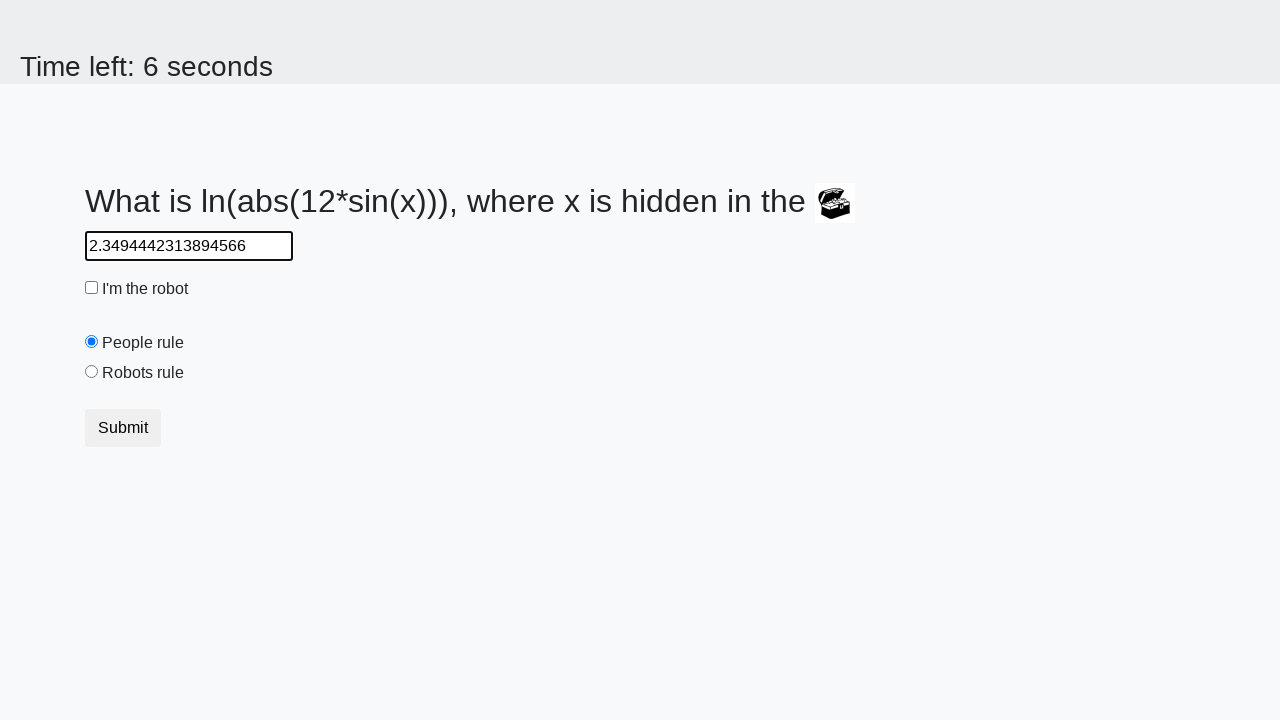

Checked 'I'm the robot' checkbox at (92, 288) on #robotCheckbox
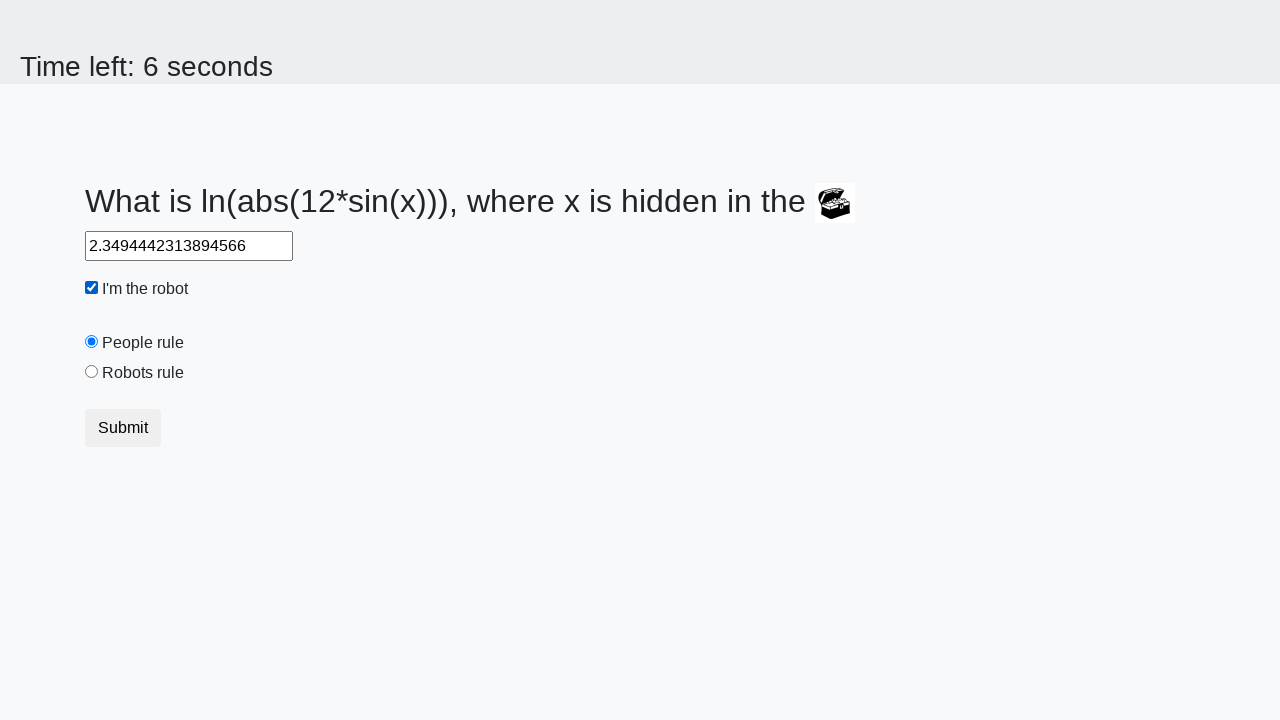

Selected 'Robots rule' radio button at (92, 372) on #robotsRule
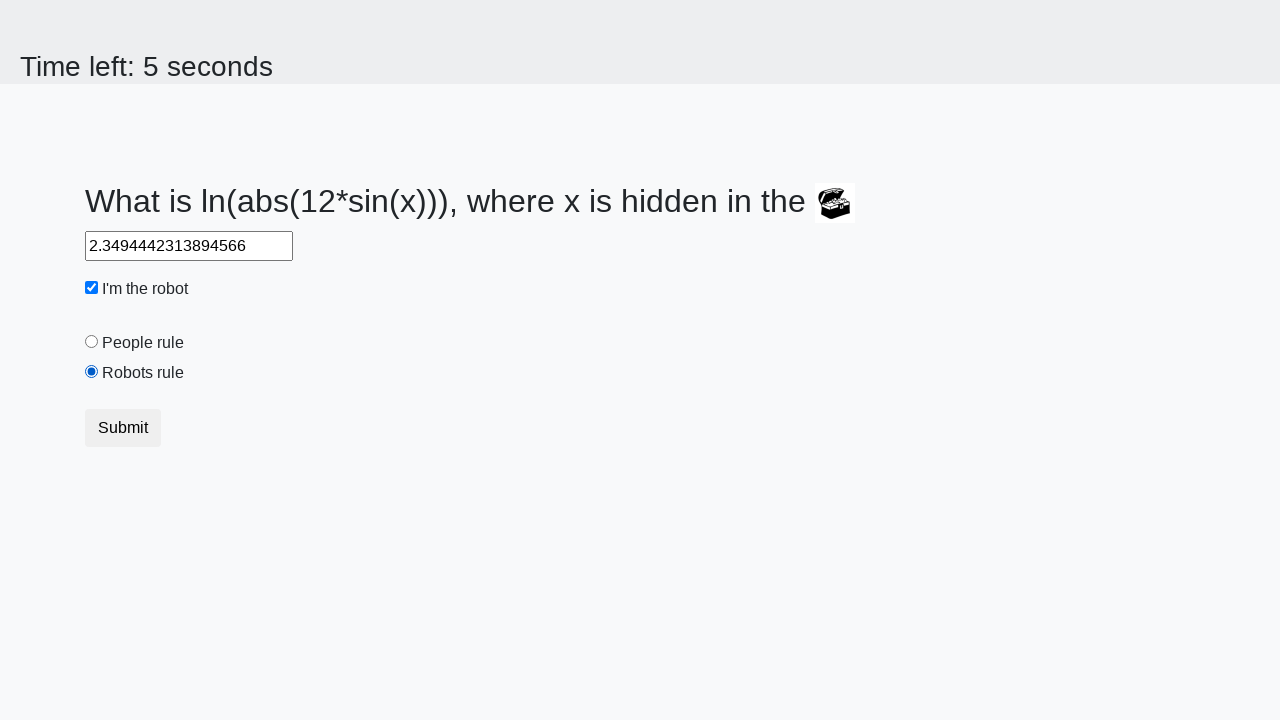

Clicked submit button to submit form at (123, 428) on button.btn
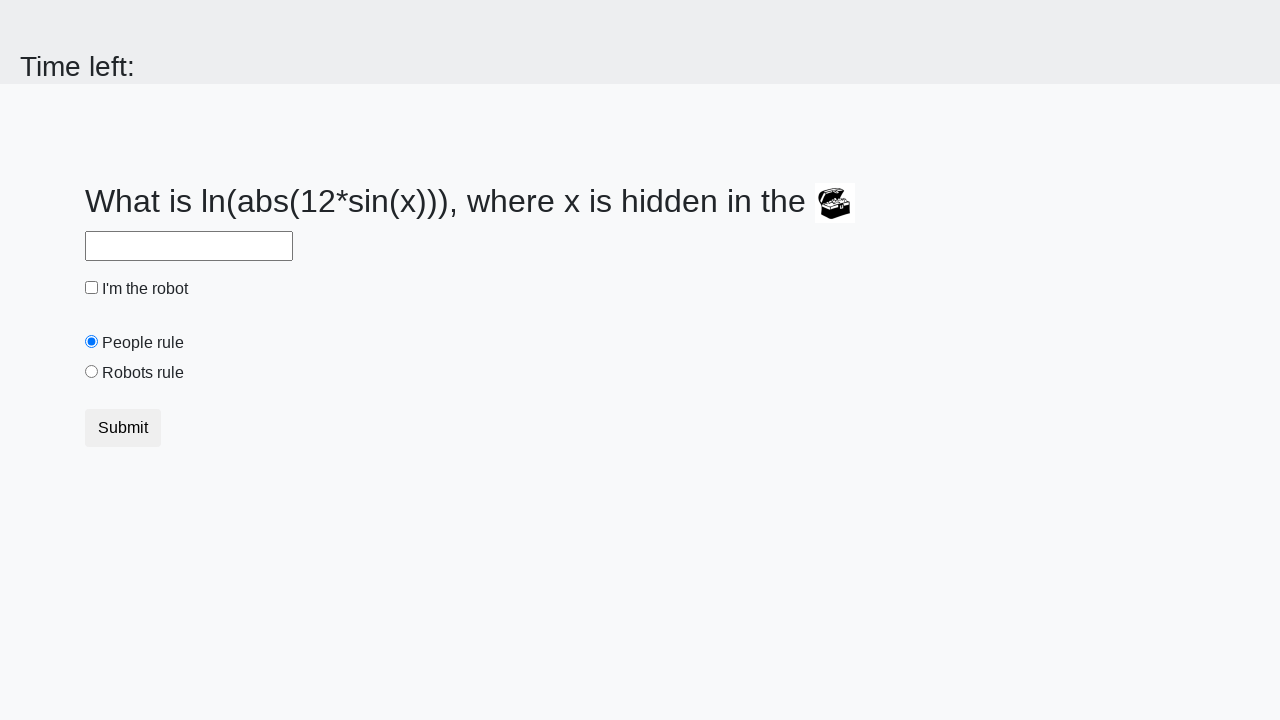

Waited for result page to load
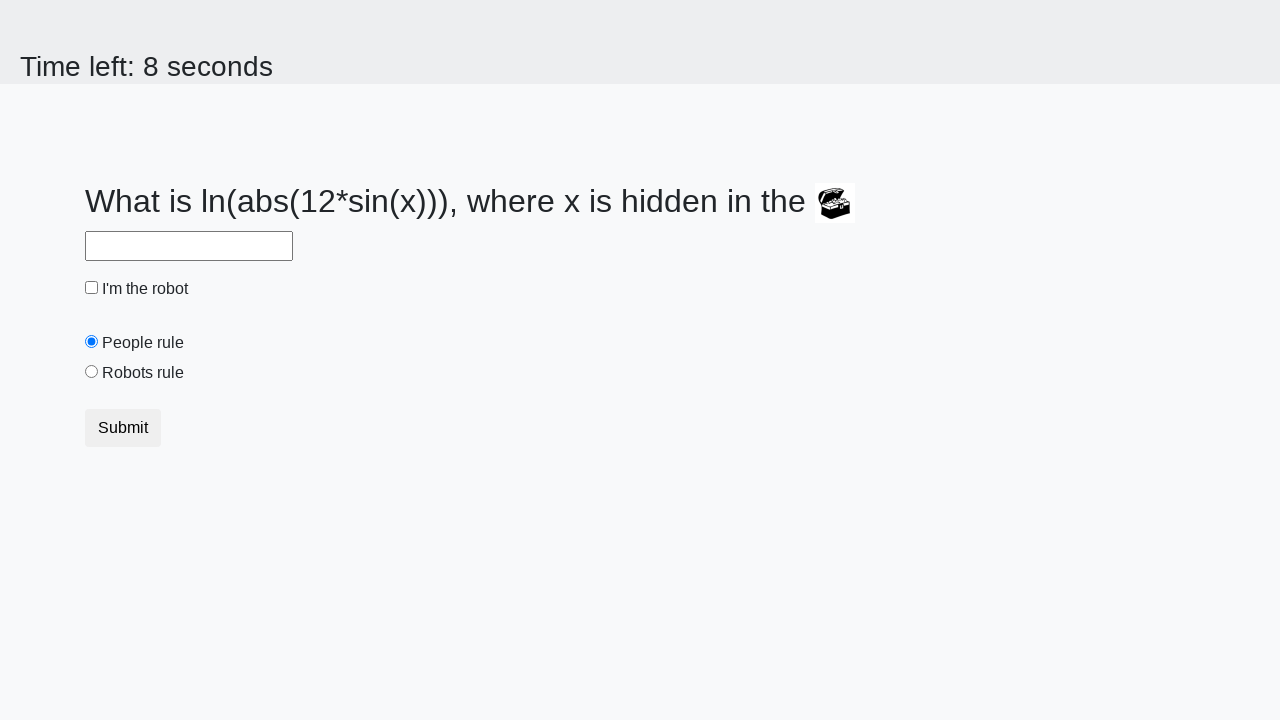

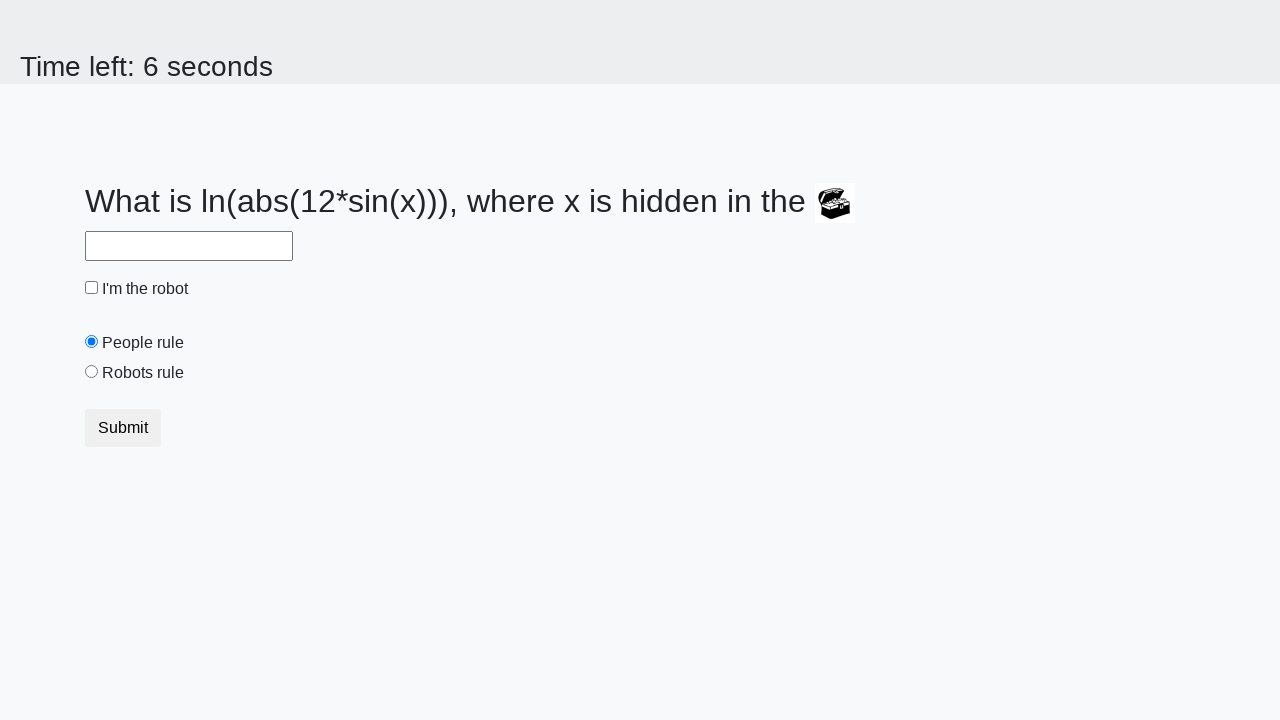